Solves a mathematical captcha by extracting a value from an element attribute, calculating the result, and submitting a form with checkbox and radio button selections

Starting URL: http://suninjuly.github.io/get_attribute.html

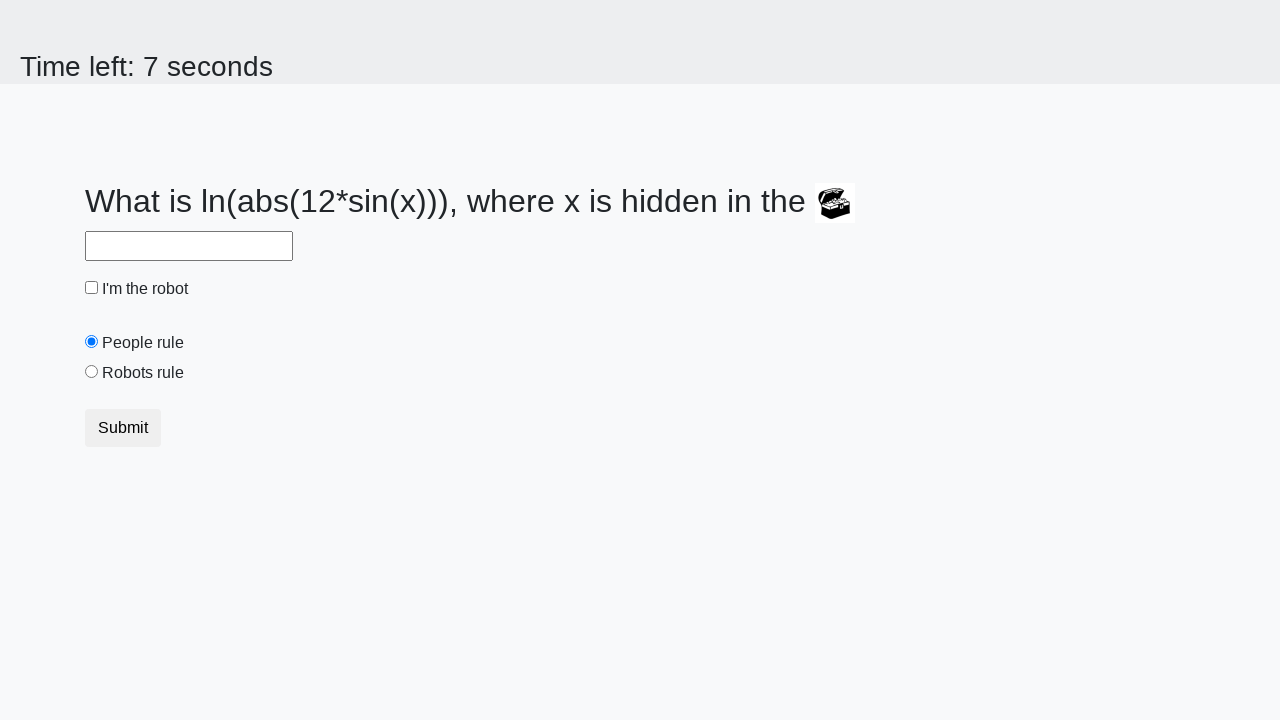

Located treasure element
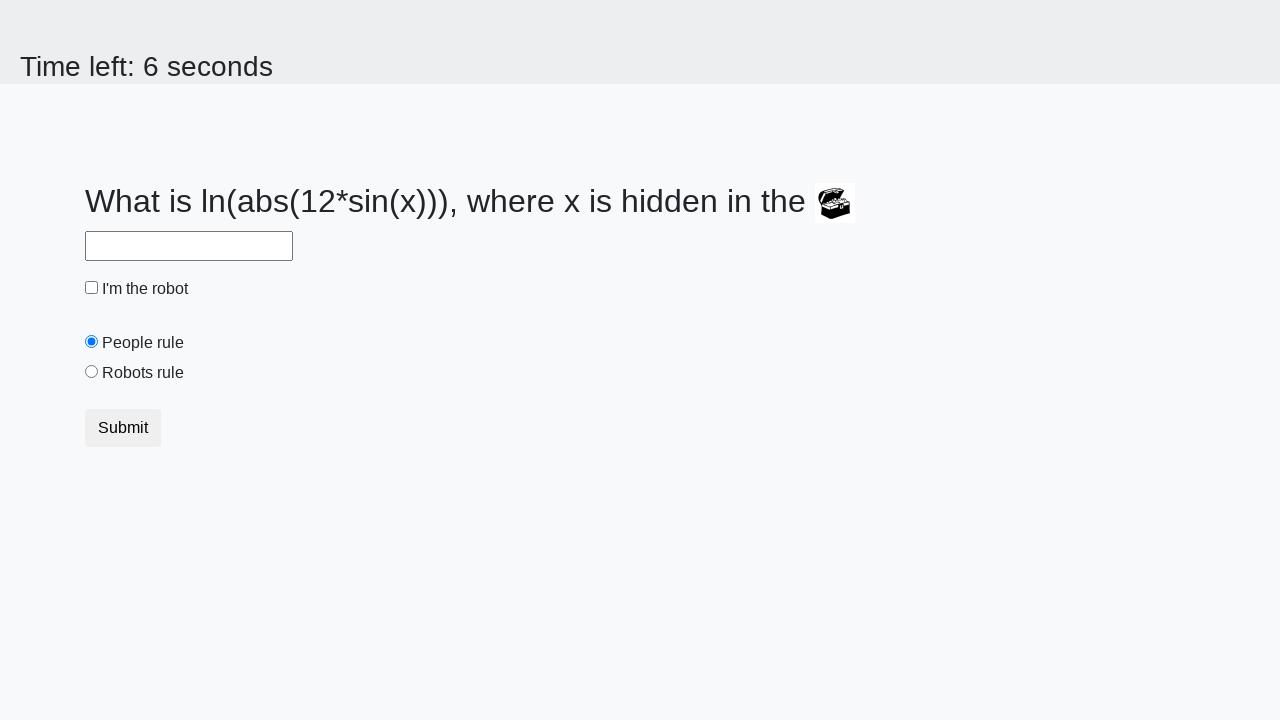

Extracted valuex attribute from treasure element
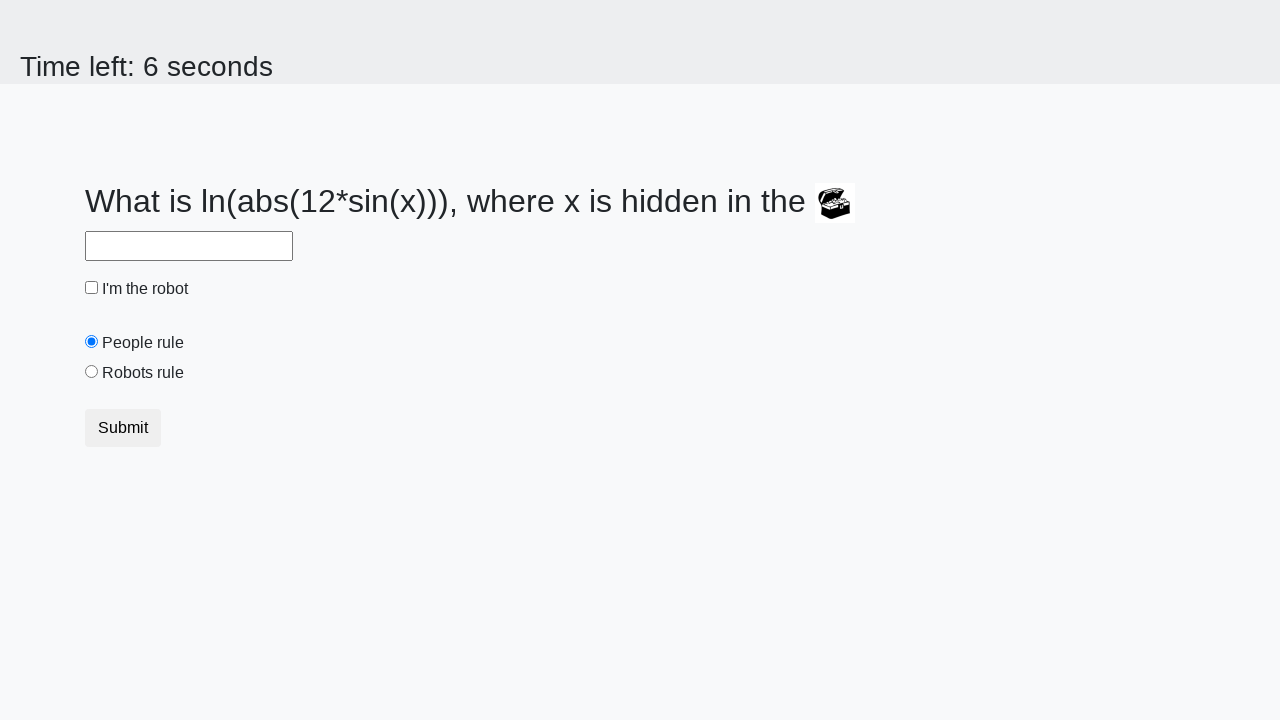

Calculated result using mathematical formula
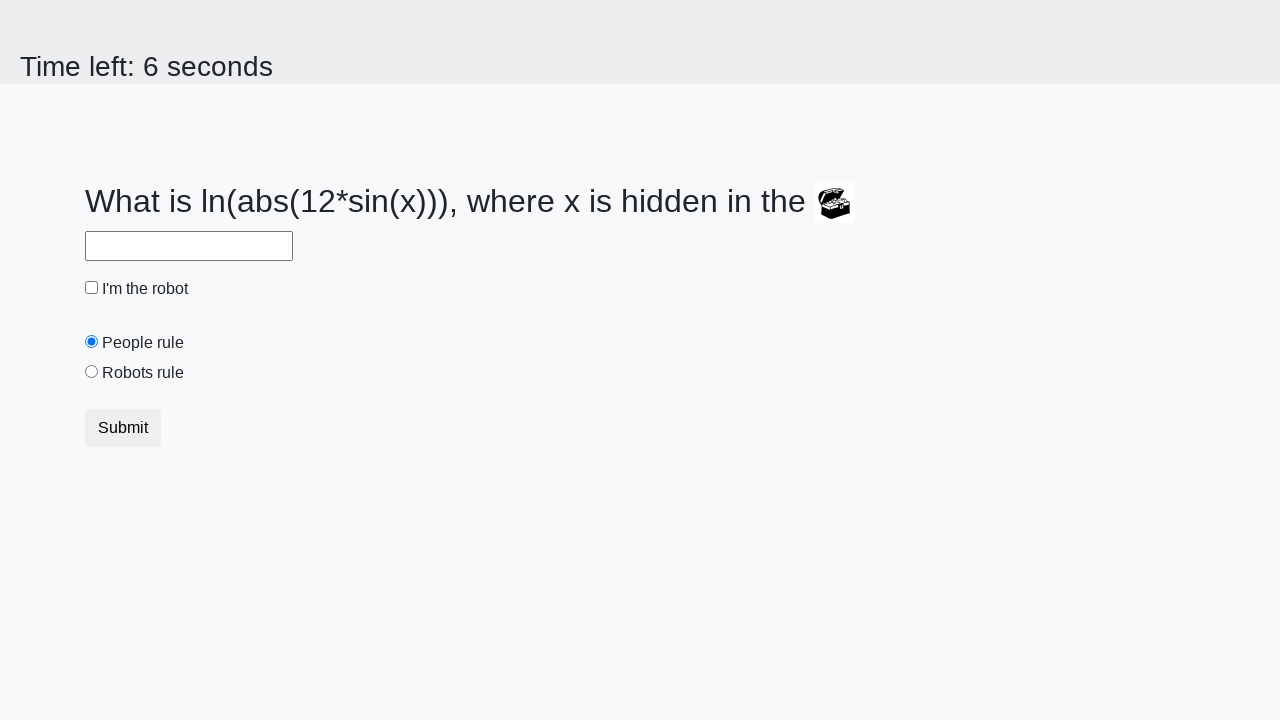

Filled answer field with calculated value on #answer
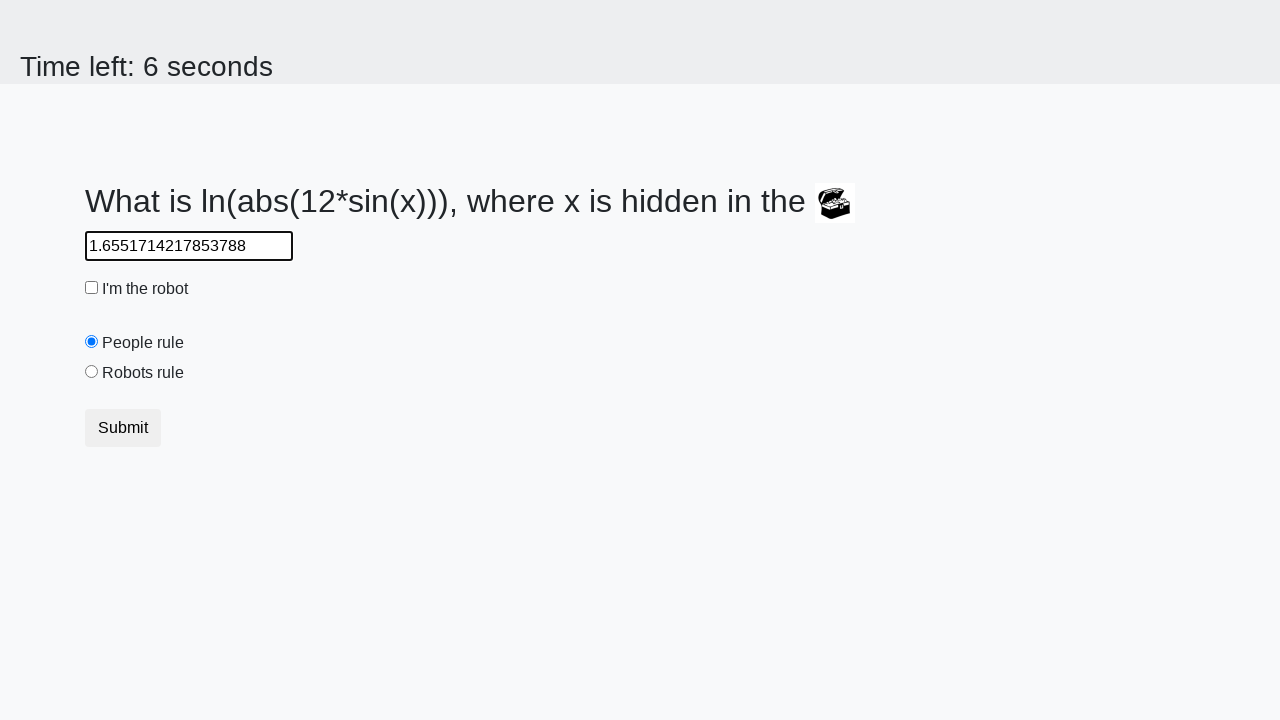

Clicked robot checkbox at (92, 288) on #robotCheckbox
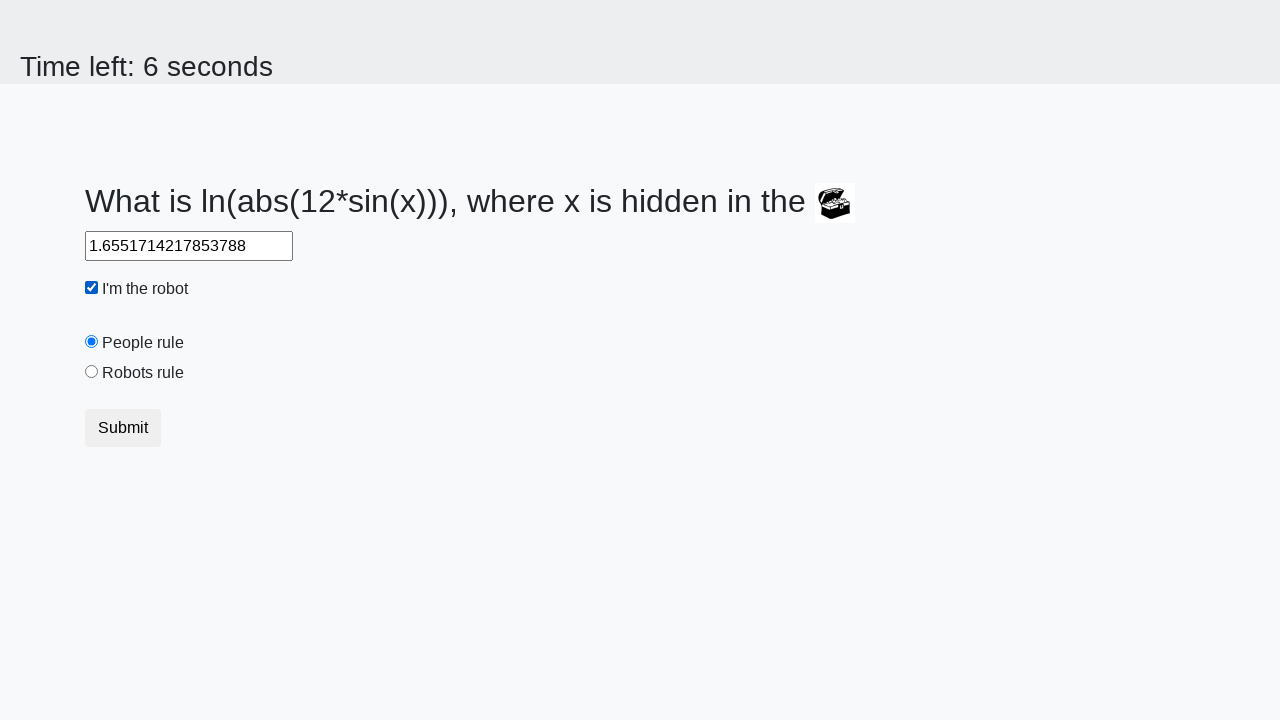

Selected robots rule radio button at (92, 372) on #robotsRule
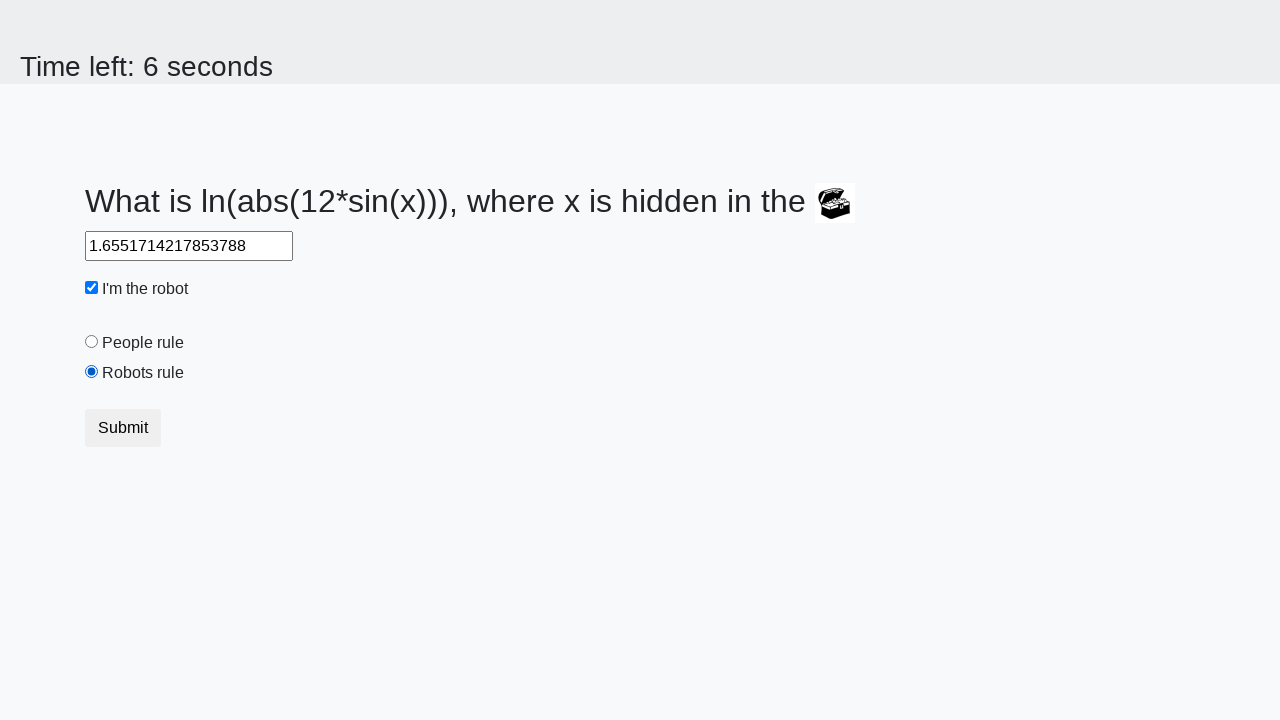

Clicked submit button to submit form at (123, 428) on .btn
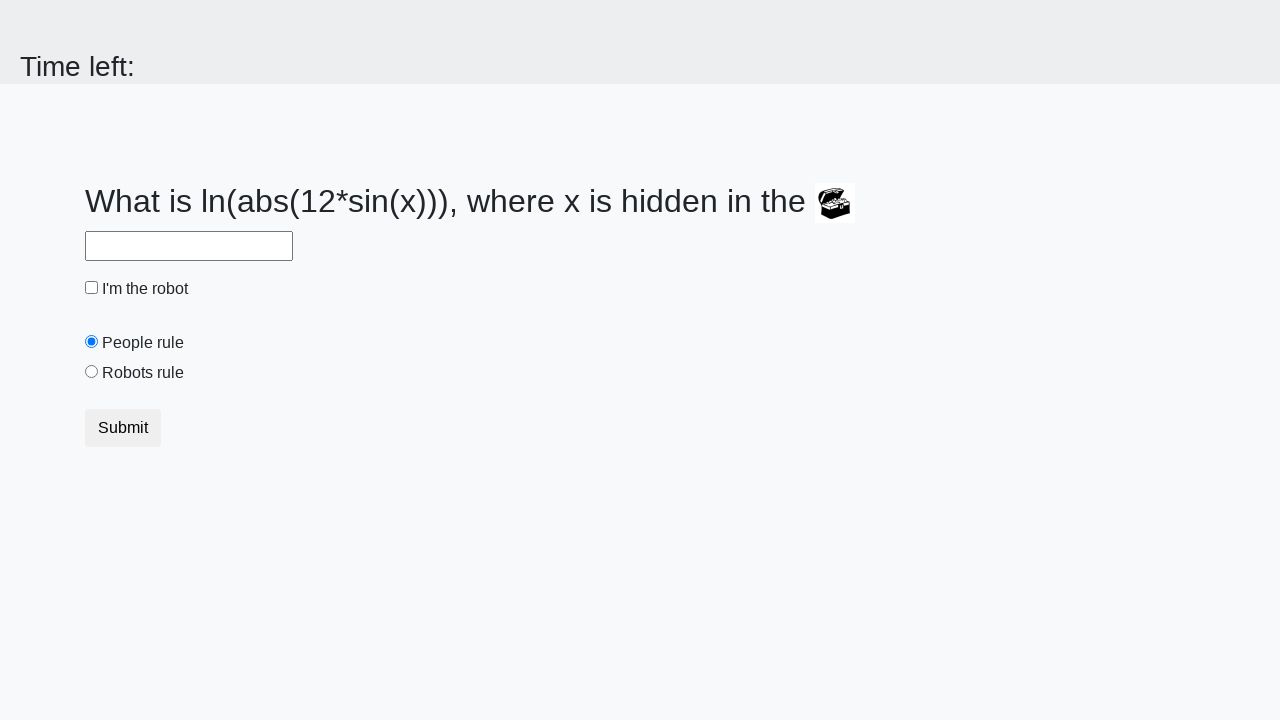

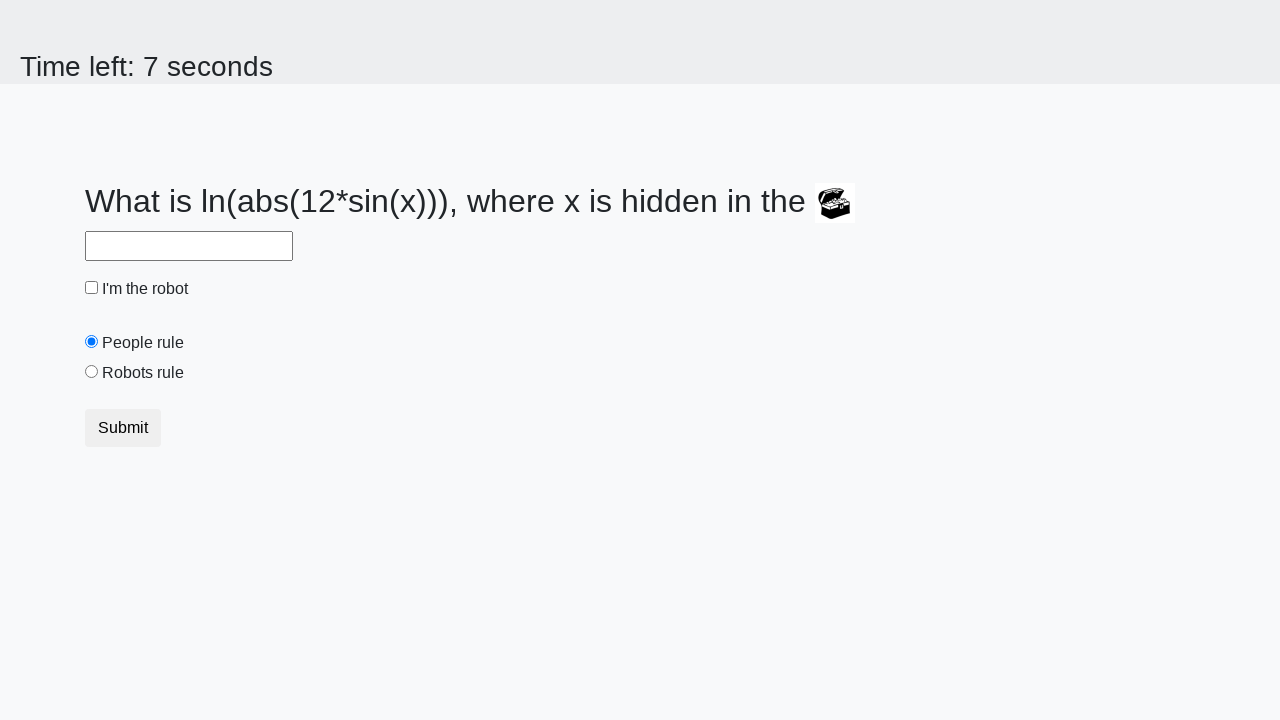